Tests navigation to the Add/Remove Elements page by clicking on the link and verifying the page URL, heading text, and that the Add Element button is displayed.

Starting URL: https://the-internet.herokuapp.com/

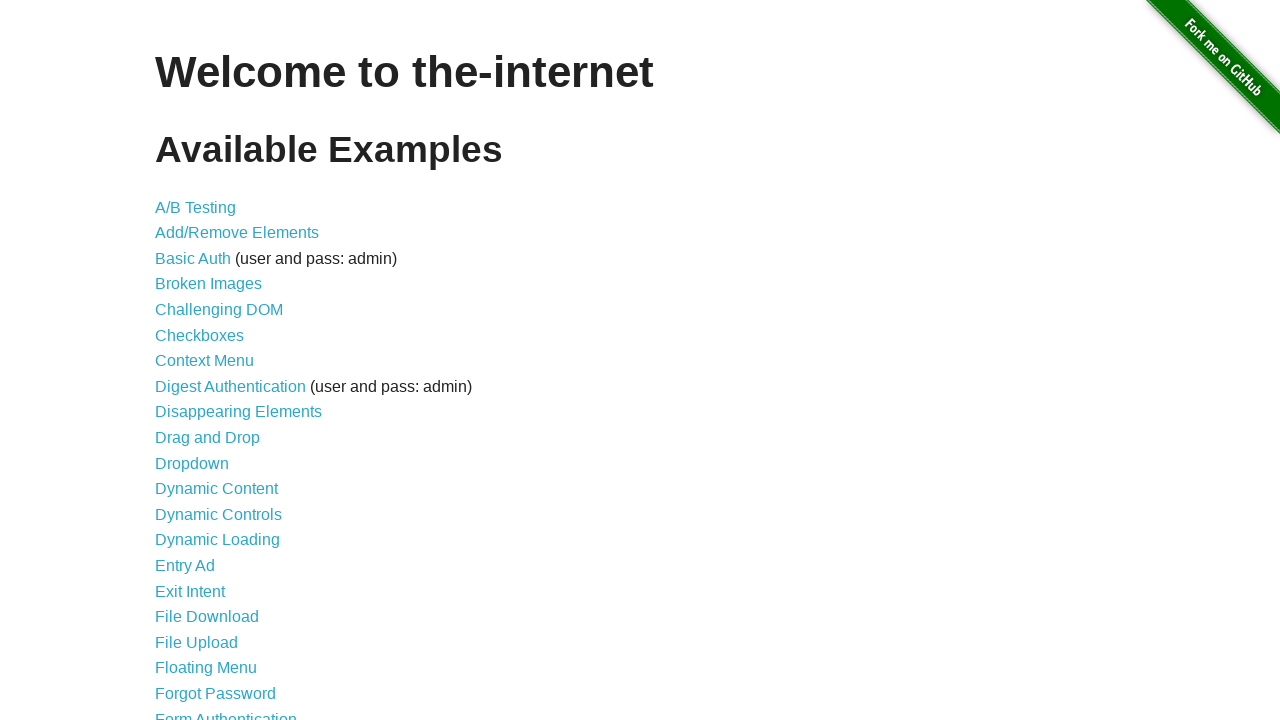

Clicked on the 'Add/Remove Elements' link at (237, 233) on text=Add/Remove Elements
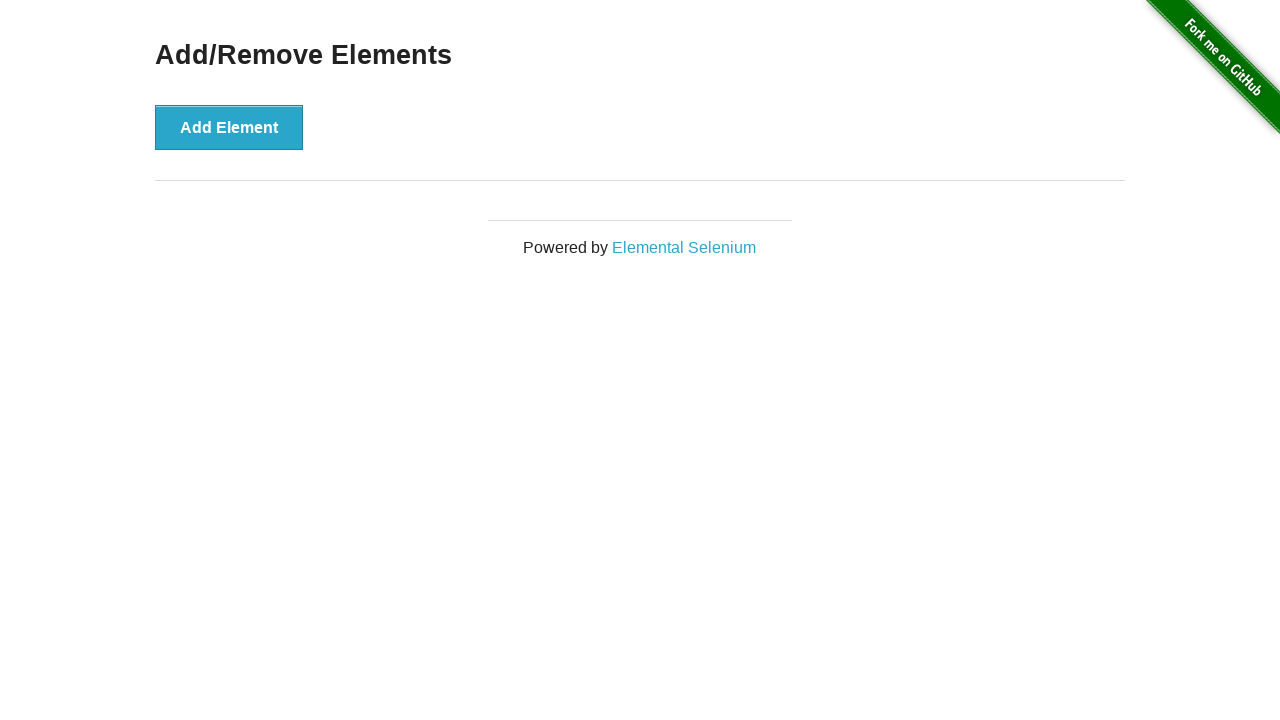

Verified navigation to the Add/Remove Elements page
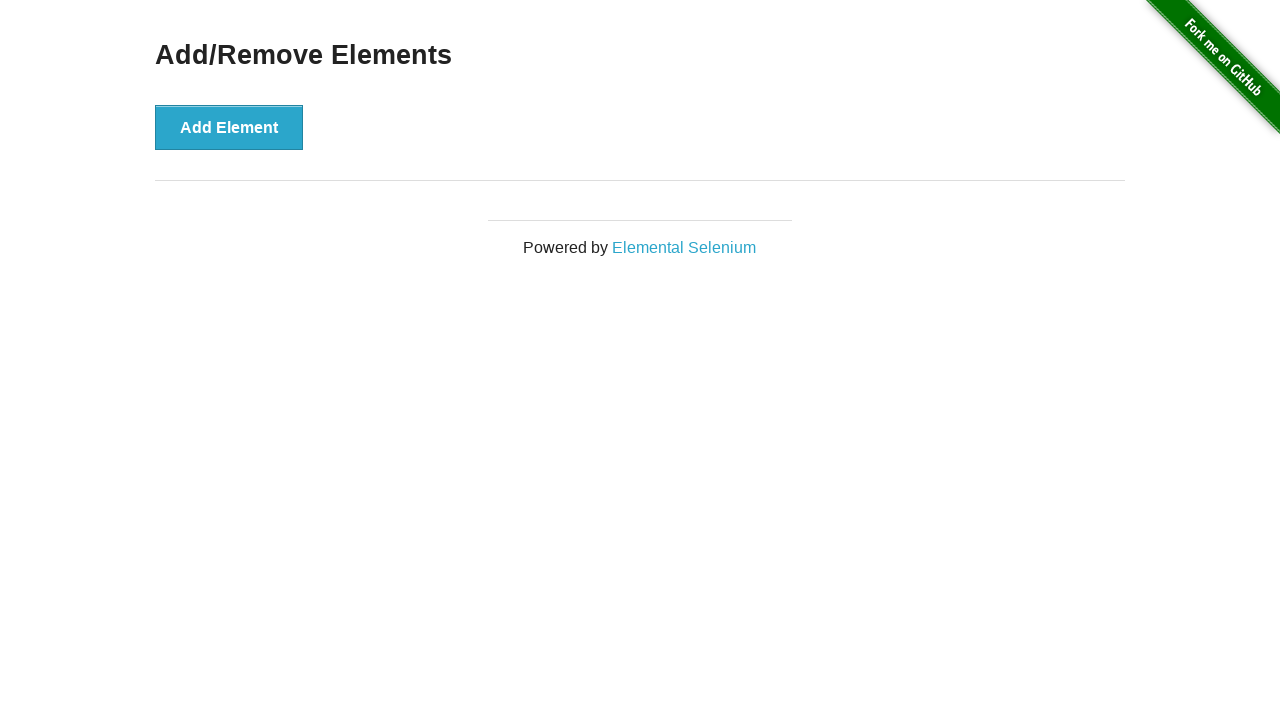

Verified page heading text is 'Add/Remove Elements'
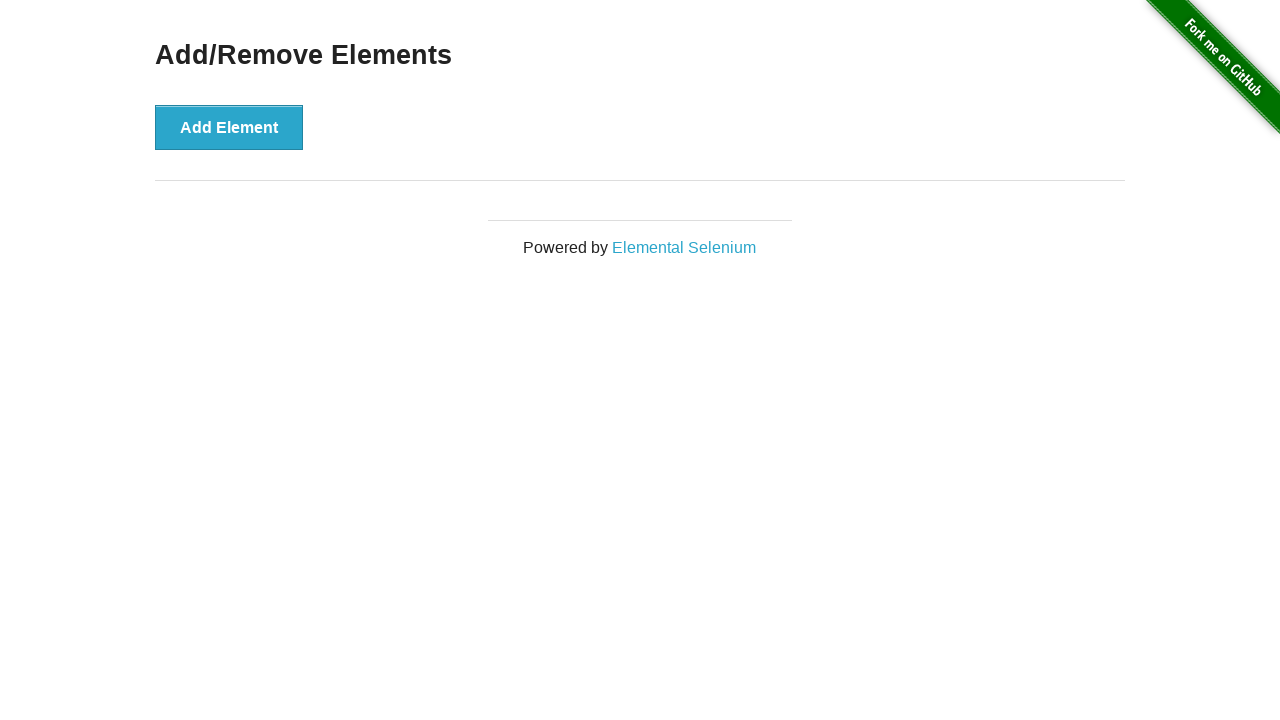

Verified the 'Add Element' button is displayed
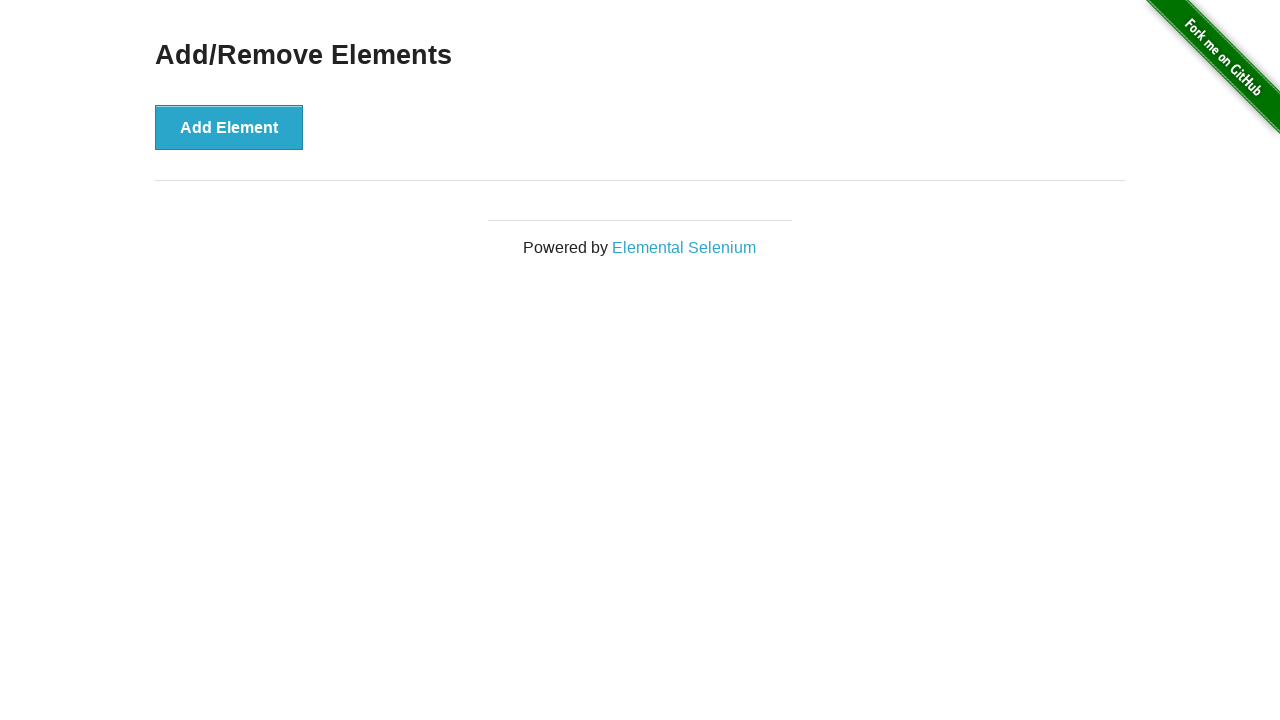

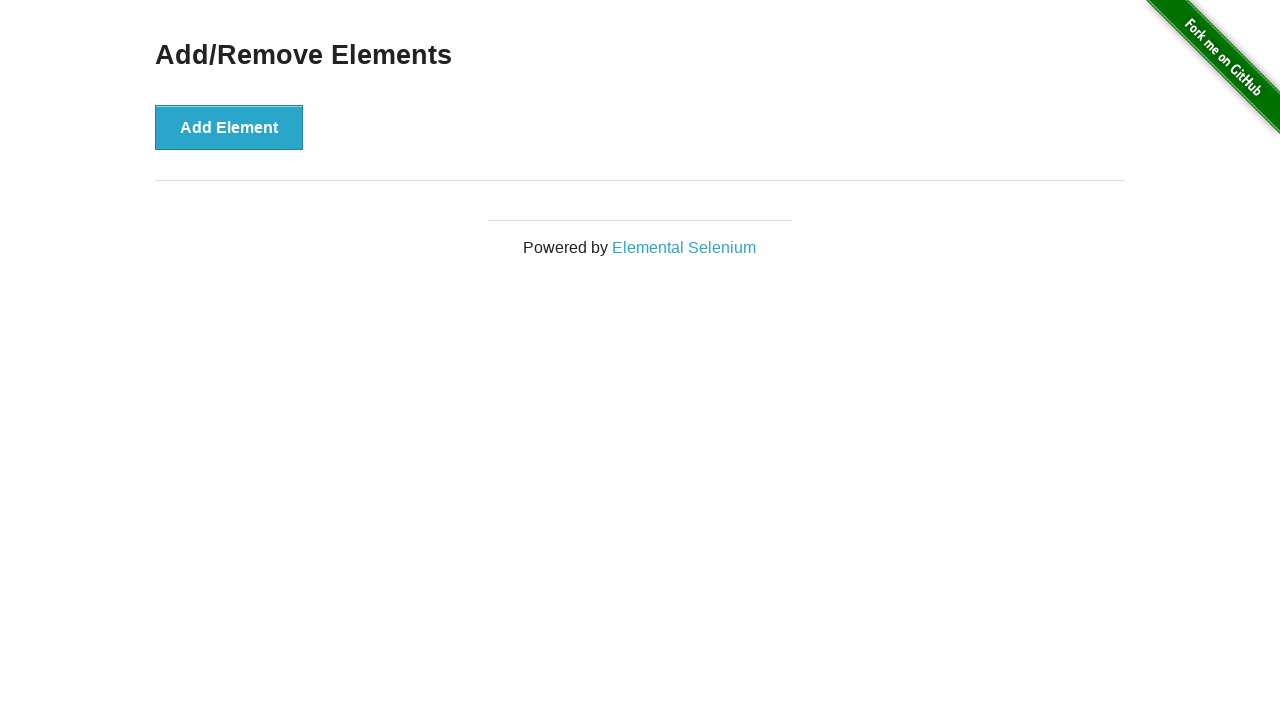